Tests GitHub's advanced search form by filling in search term, repository owner, date filter, and language selection, then submitting the form and waiting for results to load.

Starting URL: https://github.com/search/advanced

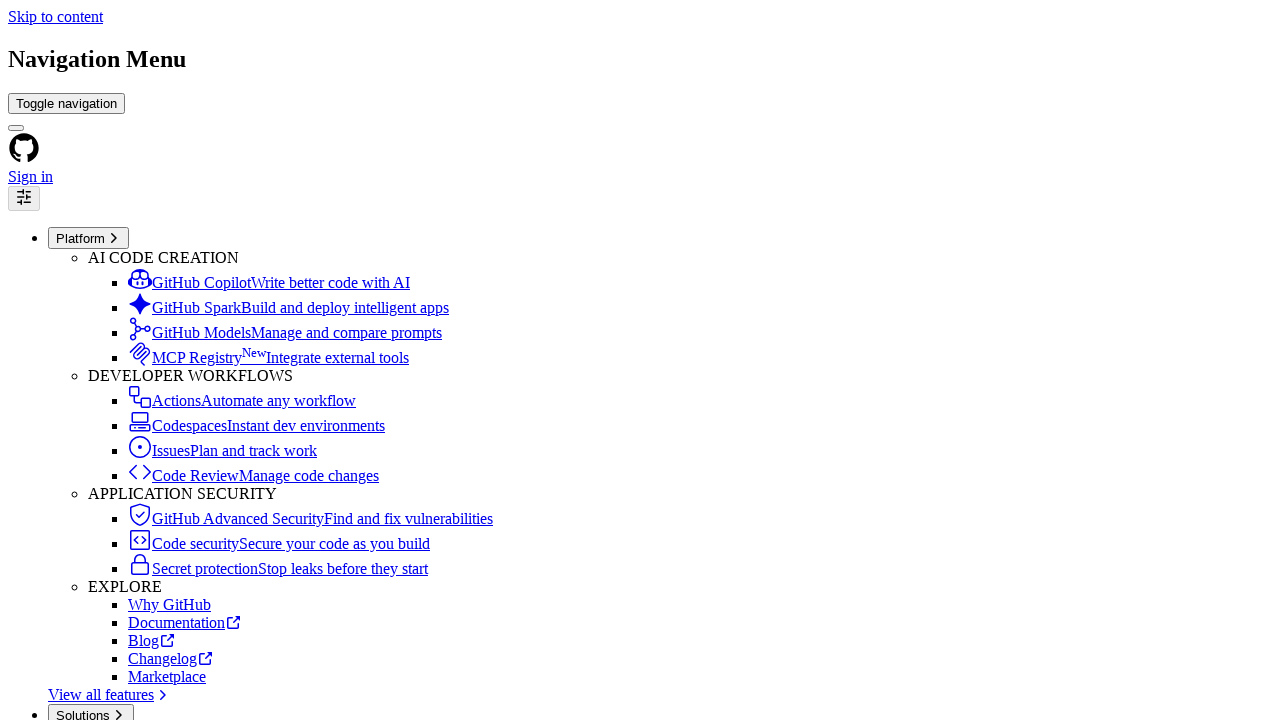

Filled search term field with 'web-scraper' on #adv_code_search input.js-advanced-search-input
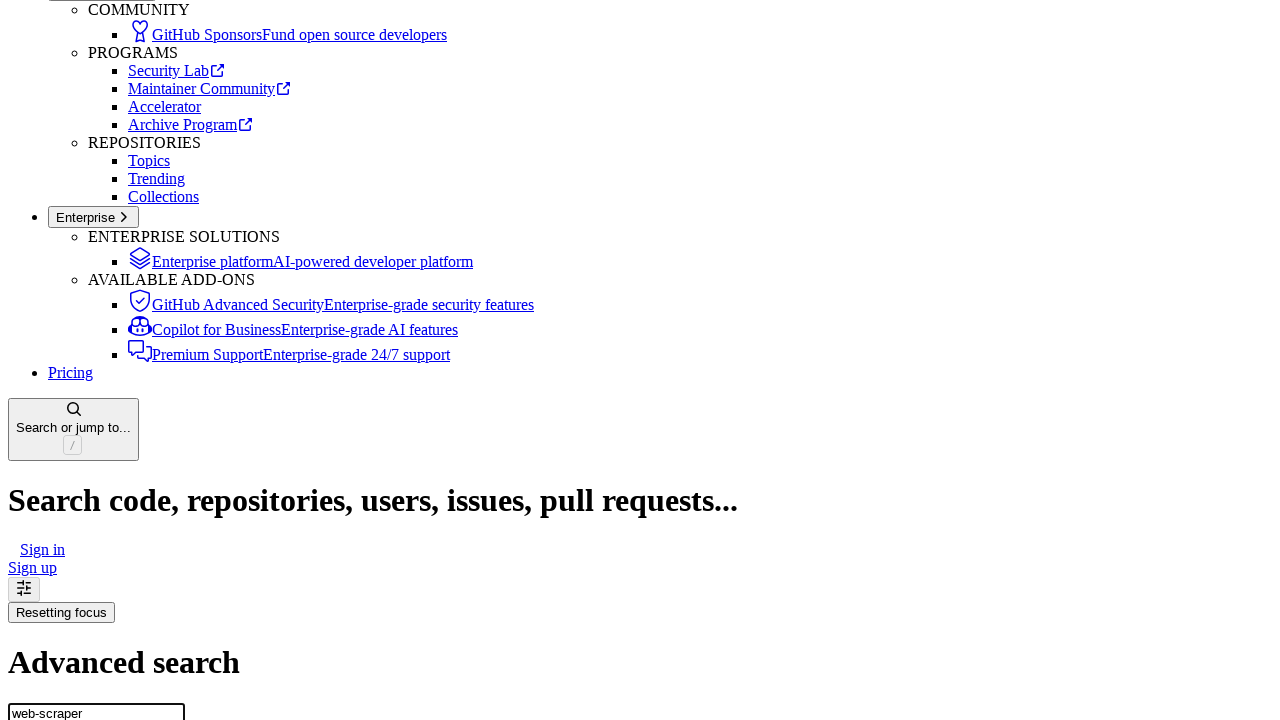

Filled repository owner field with 'microsoft' on #search_from
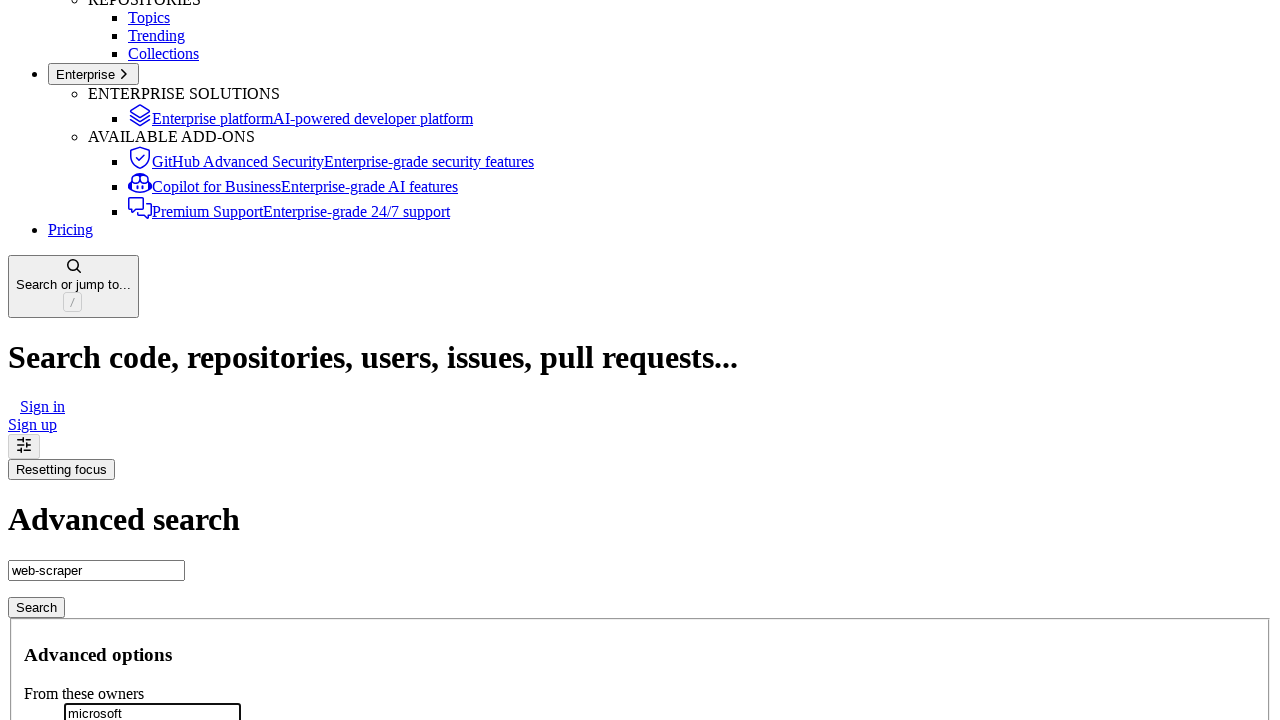

Filled date filter field with '>2020' on #search_date
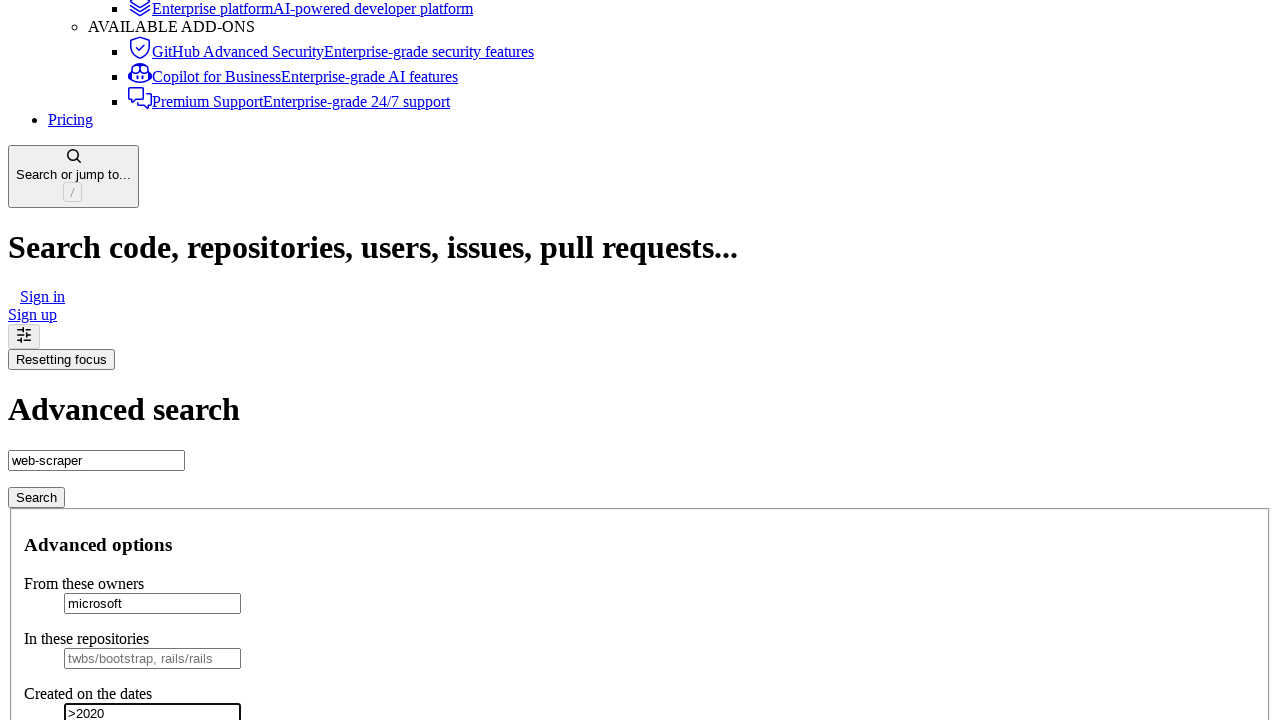

Selected 'TypeScript' from programming language dropdown on select#search_language
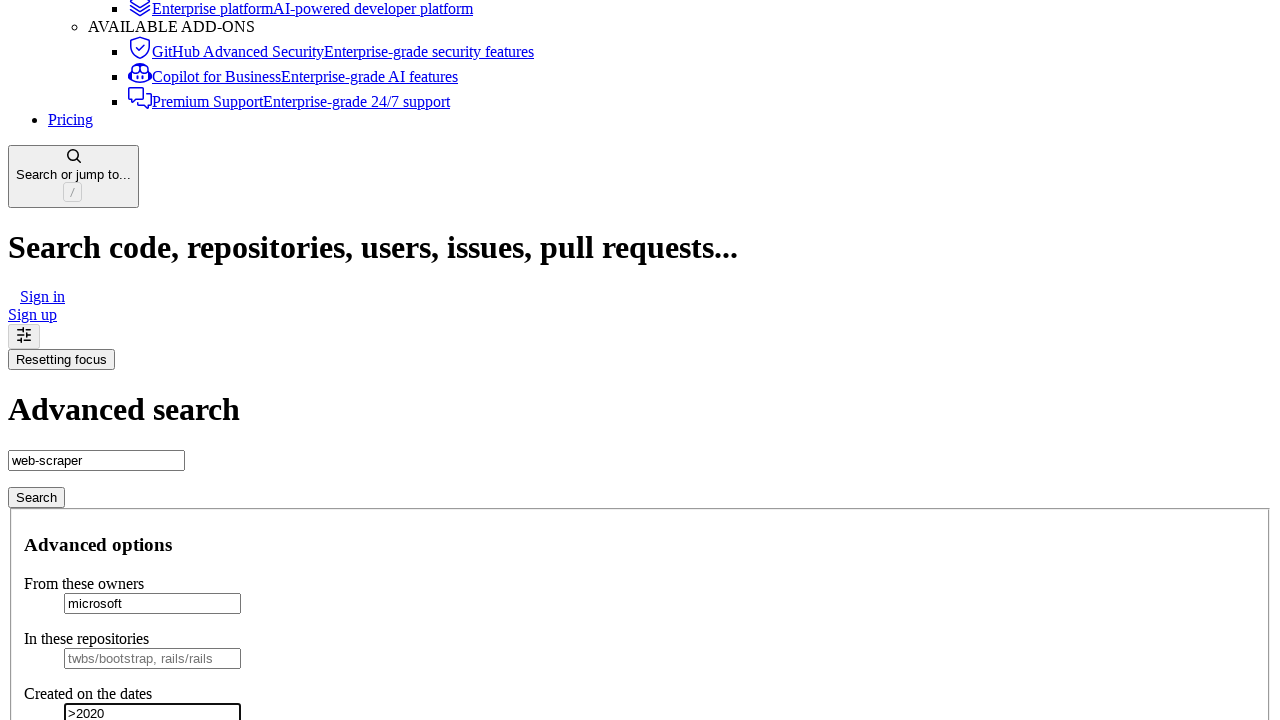

Clicked submit button to execute advanced search at (36, 497) on #adv_code_search button[type="submit"]
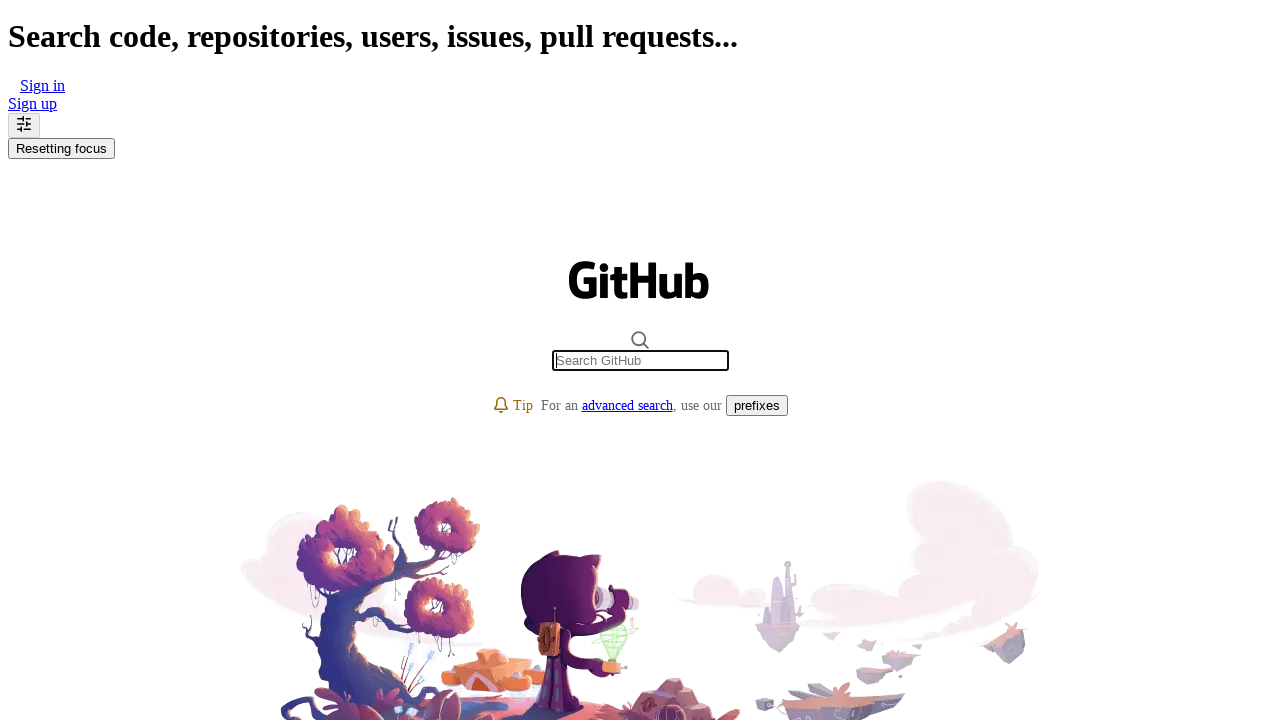

Search results page loaded and network idle
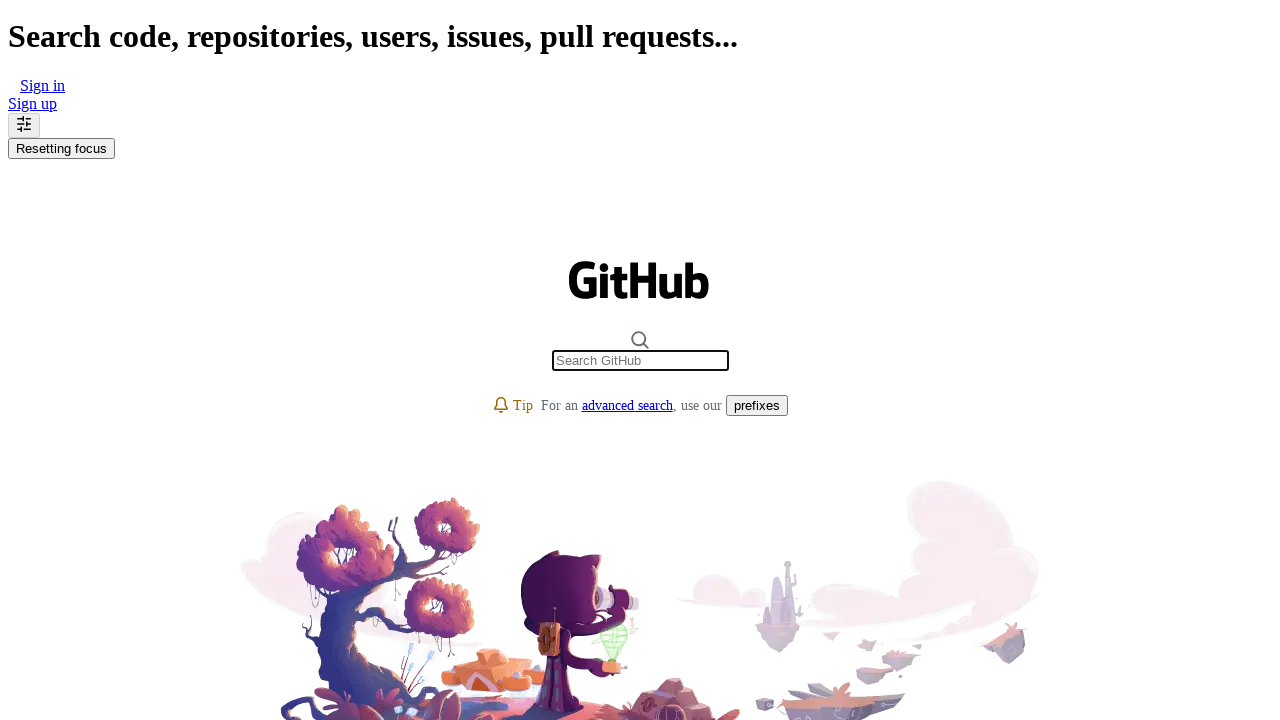

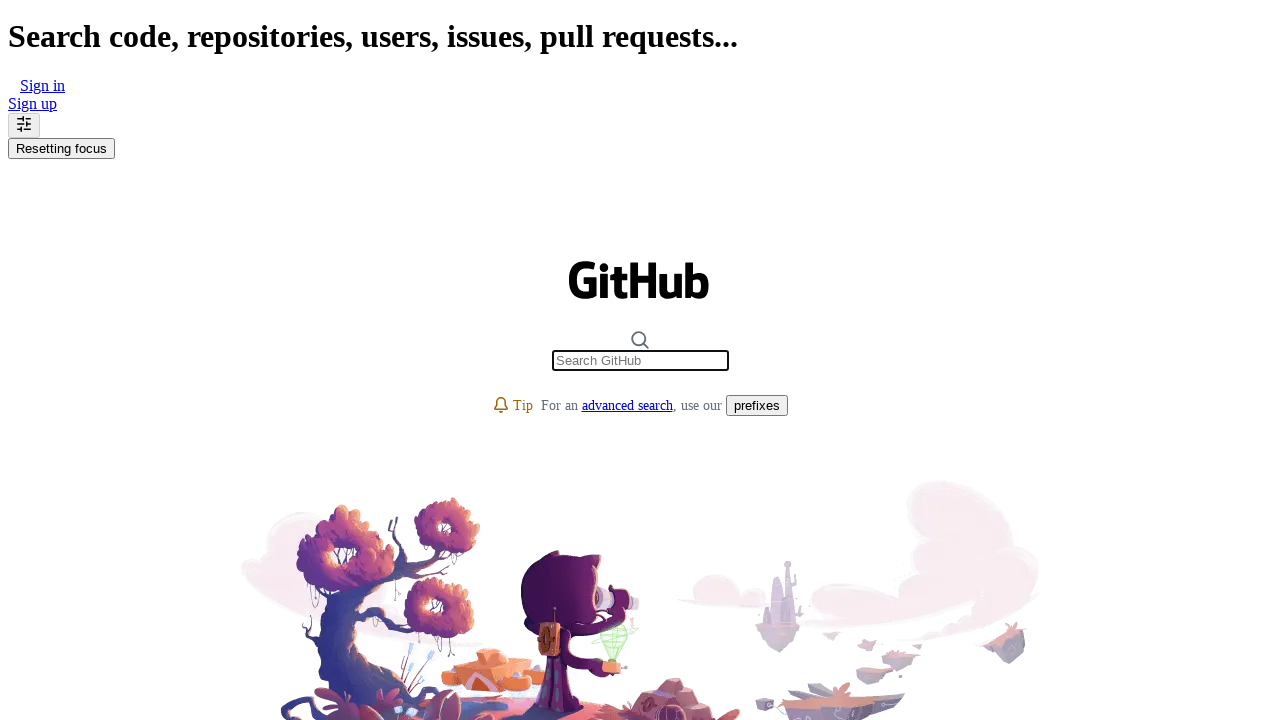